Tests an autocomplete address form by entering a location in the autocomplete field, then filling out additional address fields including street number, route, locality, administrative area, postal code, and country.

Starting URL: https://formy-project.herokuapp.com/autocomplete

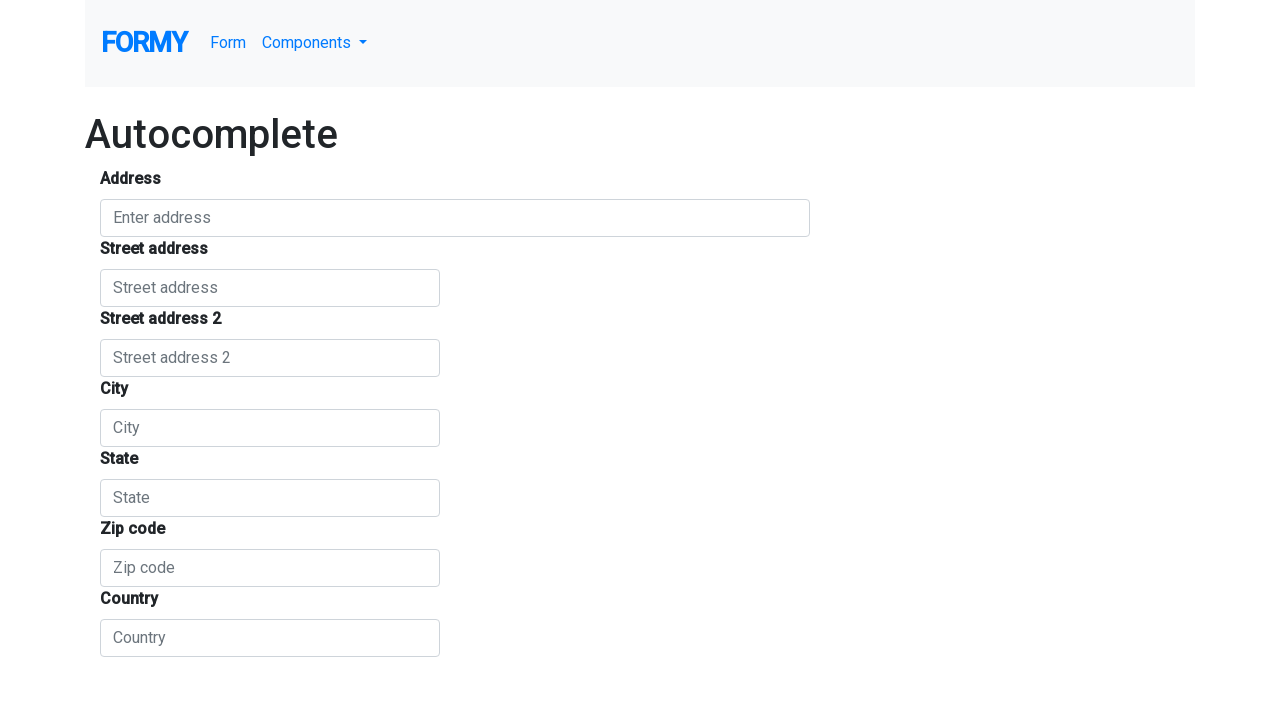

Clicked autocomplete field at (455, 218) on #autocomplete
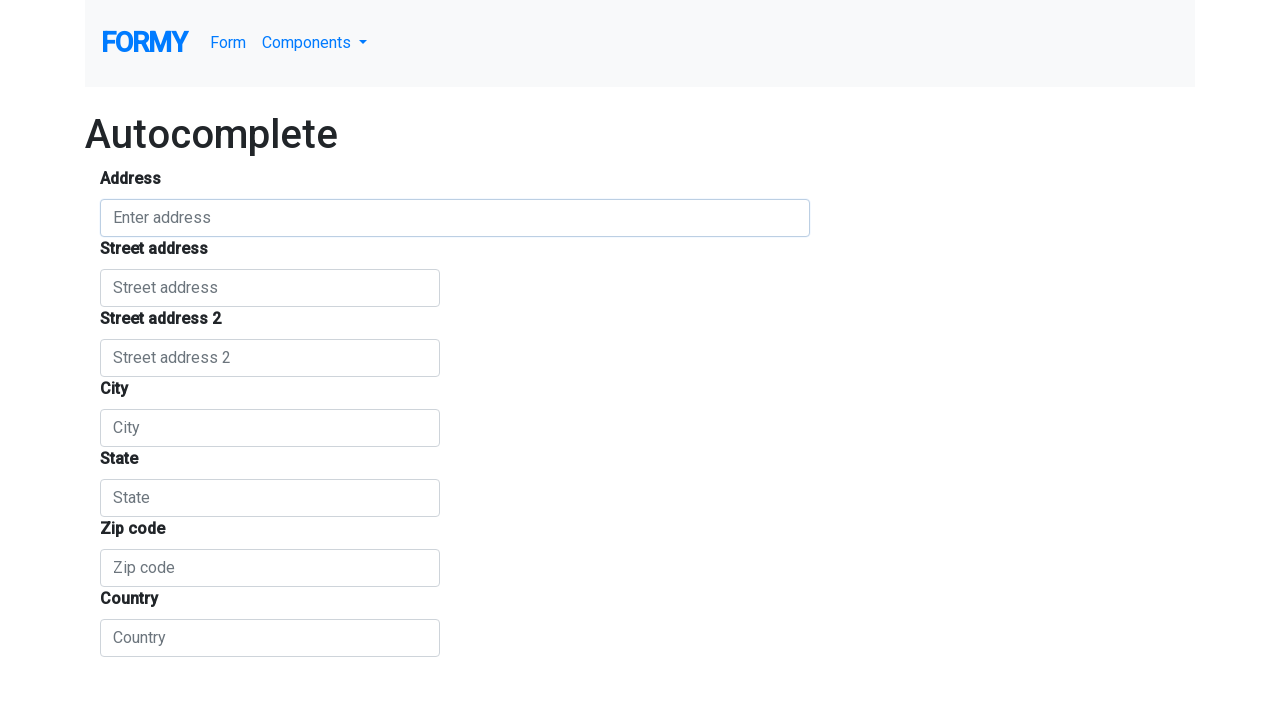

Entered 'Sukabumi' in autocomplete field on #autocomplete
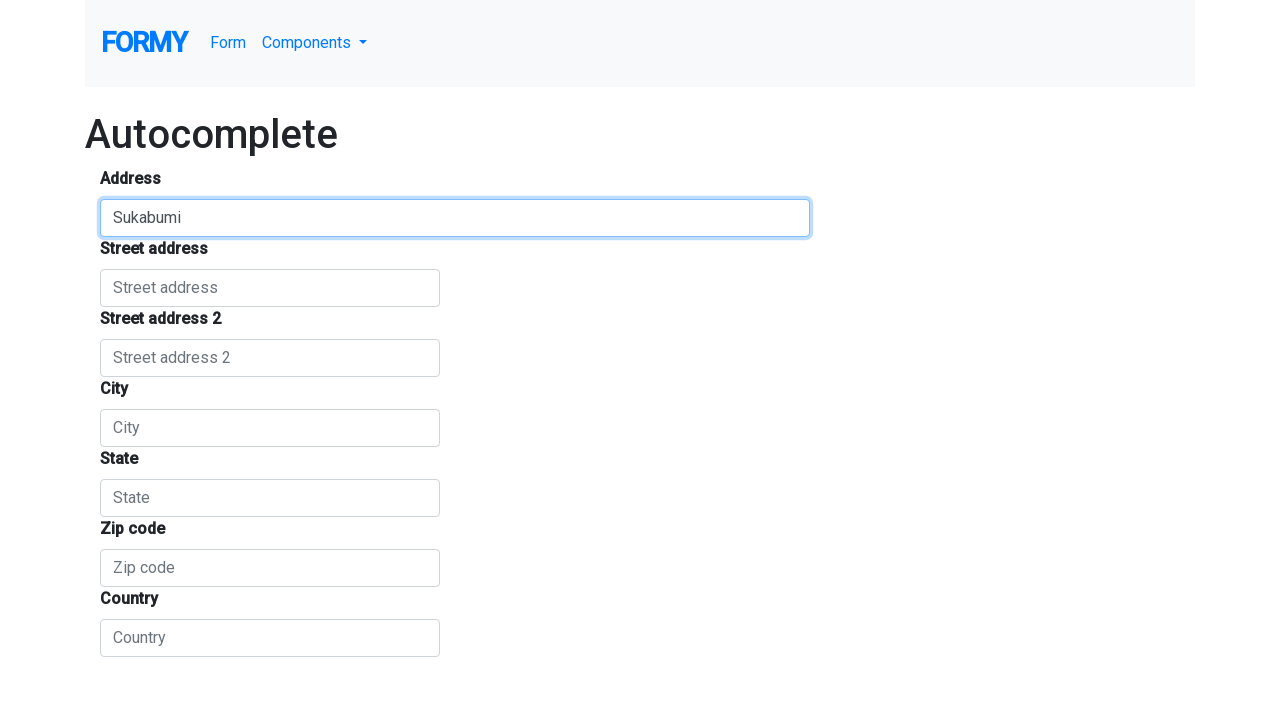

Pressed Enter to confirm autocomplete selection on #autocomplete
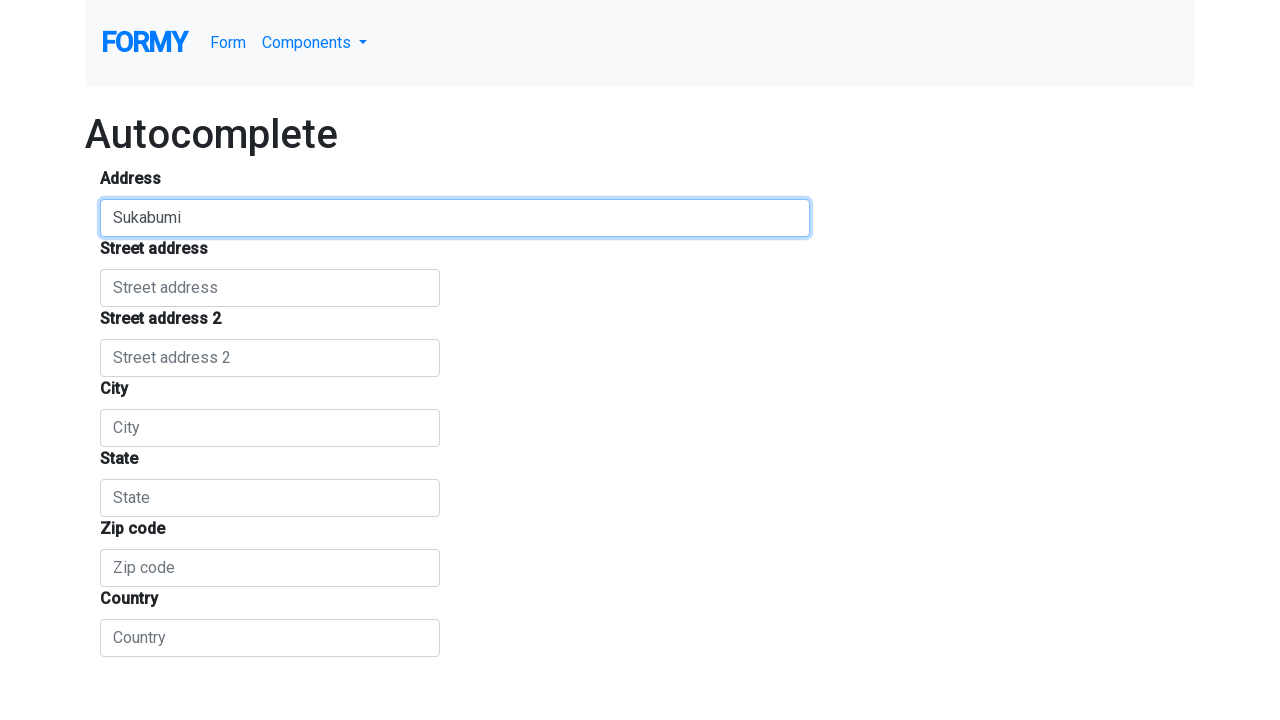

Clicked locality field at (270, 428) on #locality
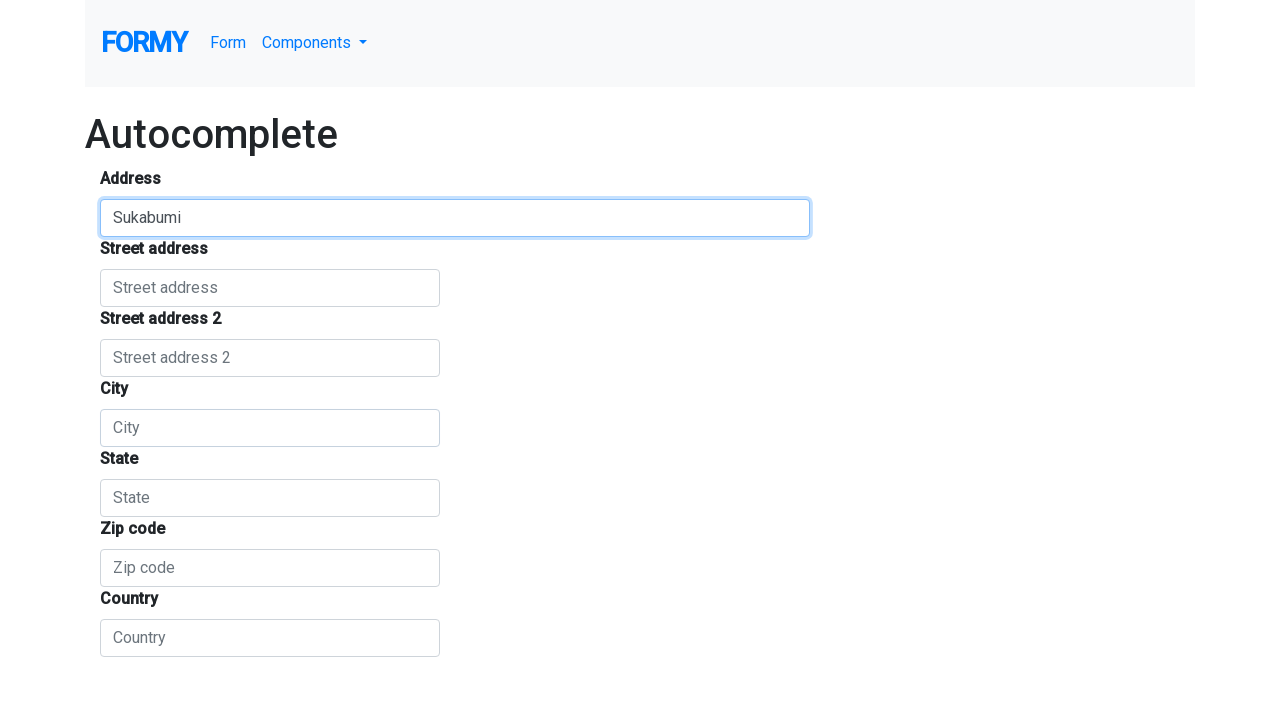

Clicked back on autocomplete field at (455, 218) on #autocomplete
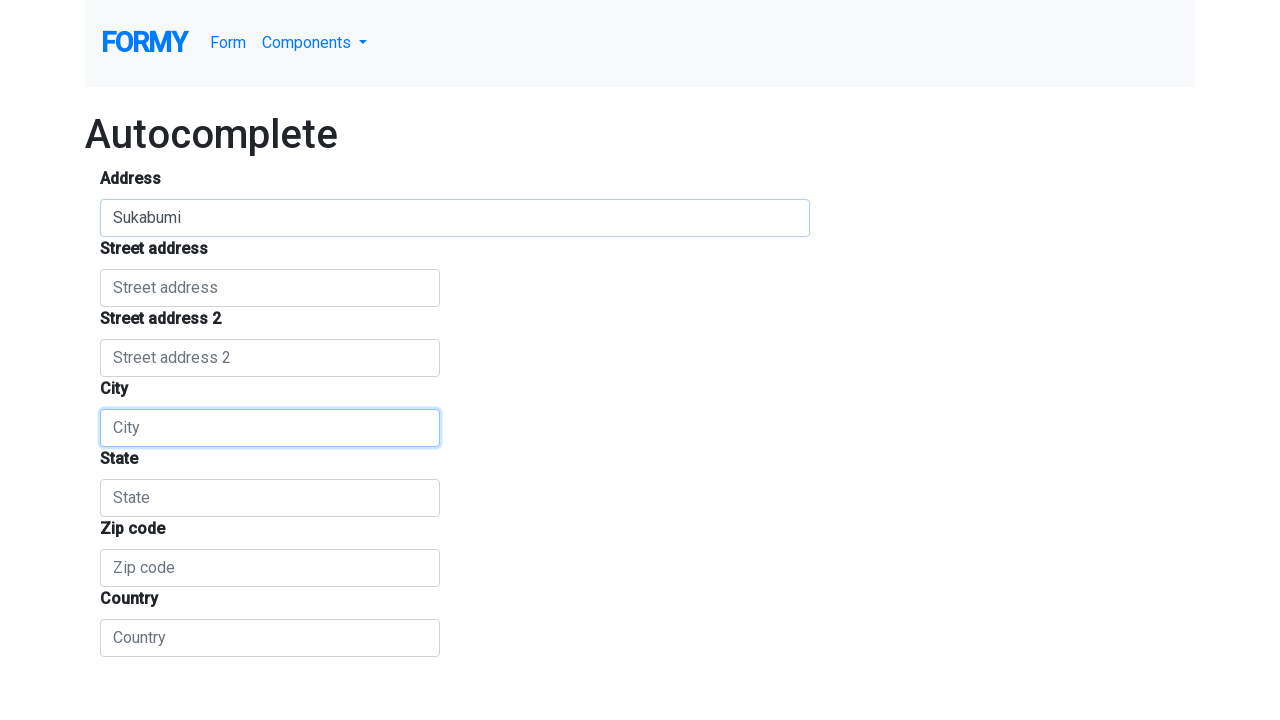

Filled street number field with 'Jl. Sukakura' on #street_number
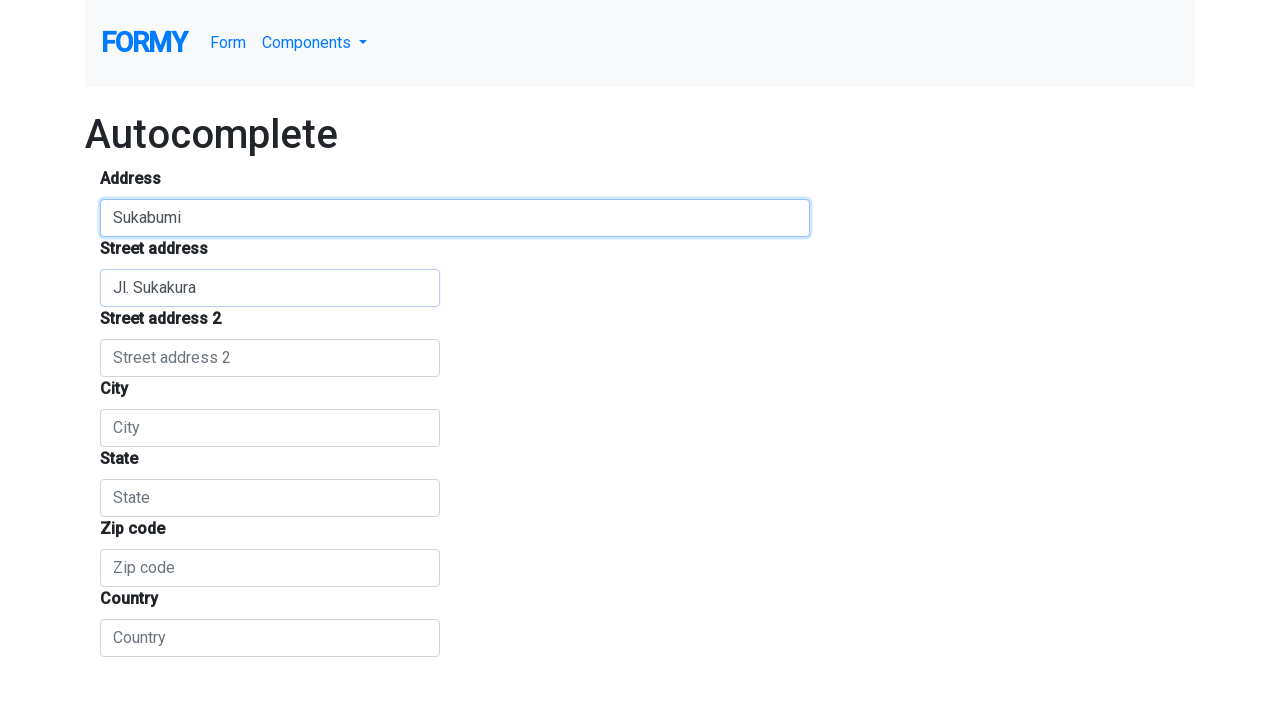

Clicked route field at (270, 358) on #route
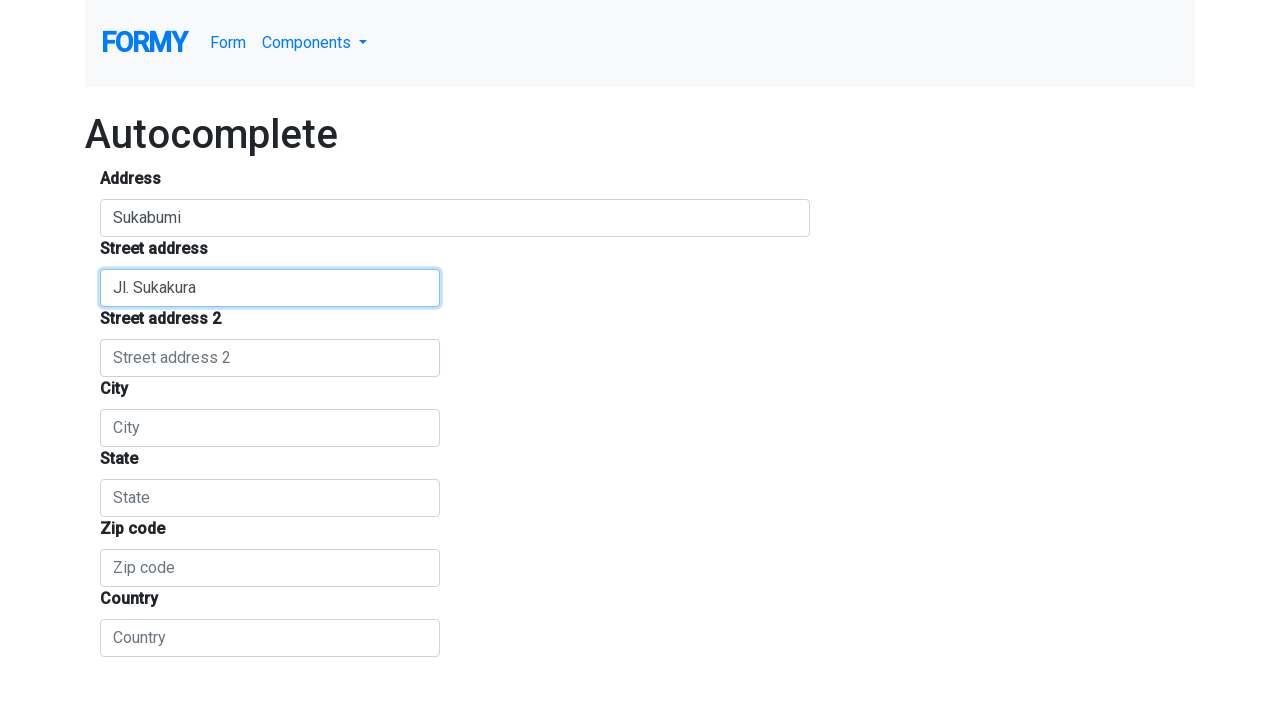

Filled route field with 'Jl. Kibulanamu' on #route
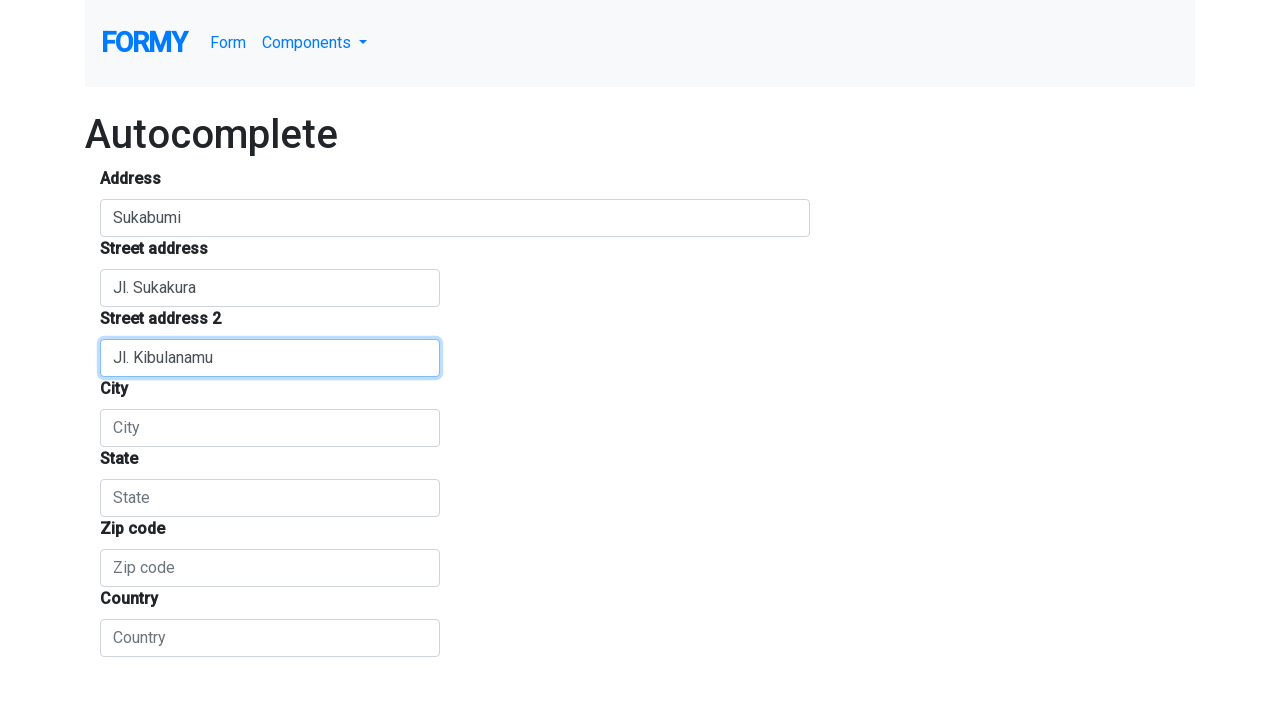

Clicked locality field at (270, 428) on #locality
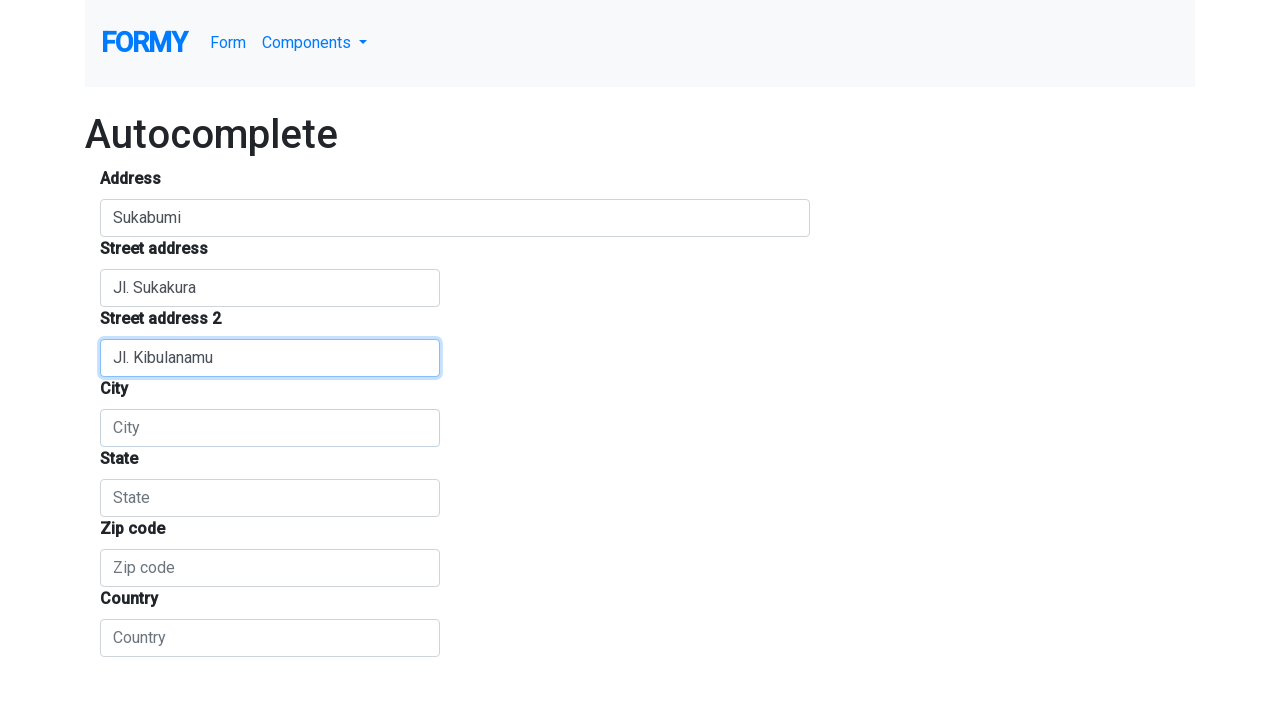

Filled locality field with 'Kintayaru' on #locality
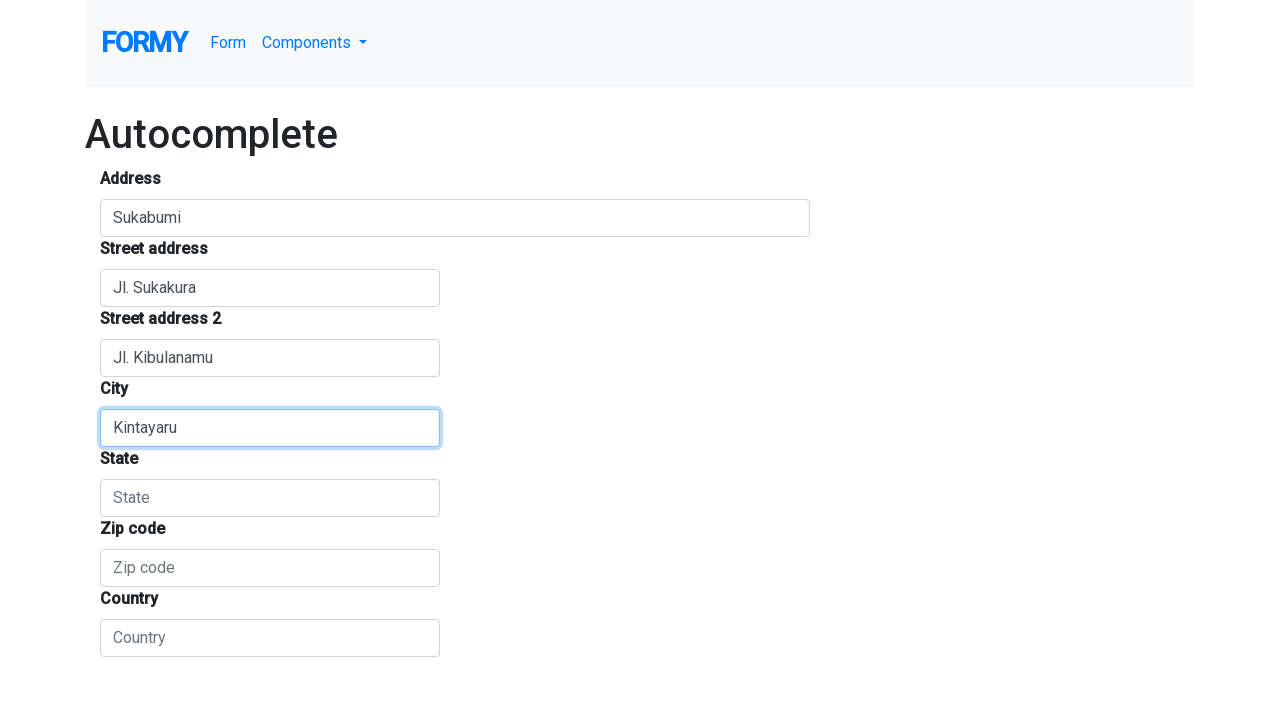

Clicked administrative area field at (270, 498) on #administrative_area_level_1
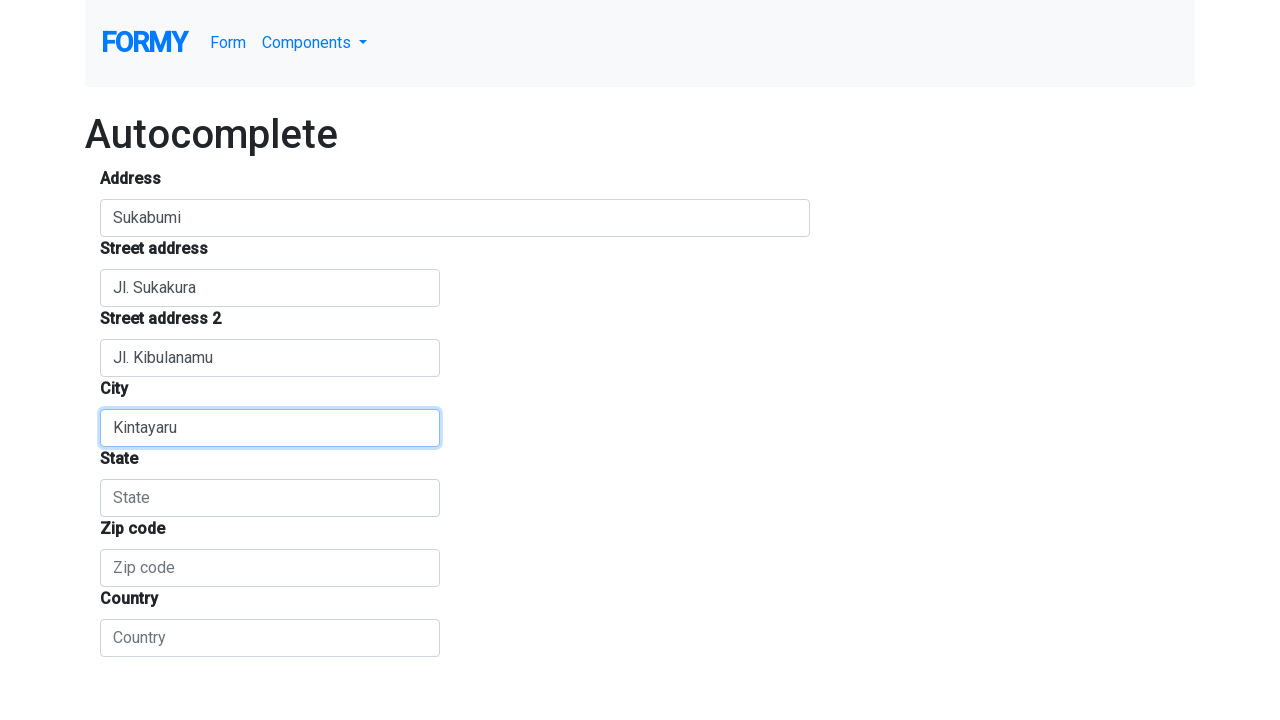

Filled administrative area field with 'Rutaji' on #administrative_area_level_1
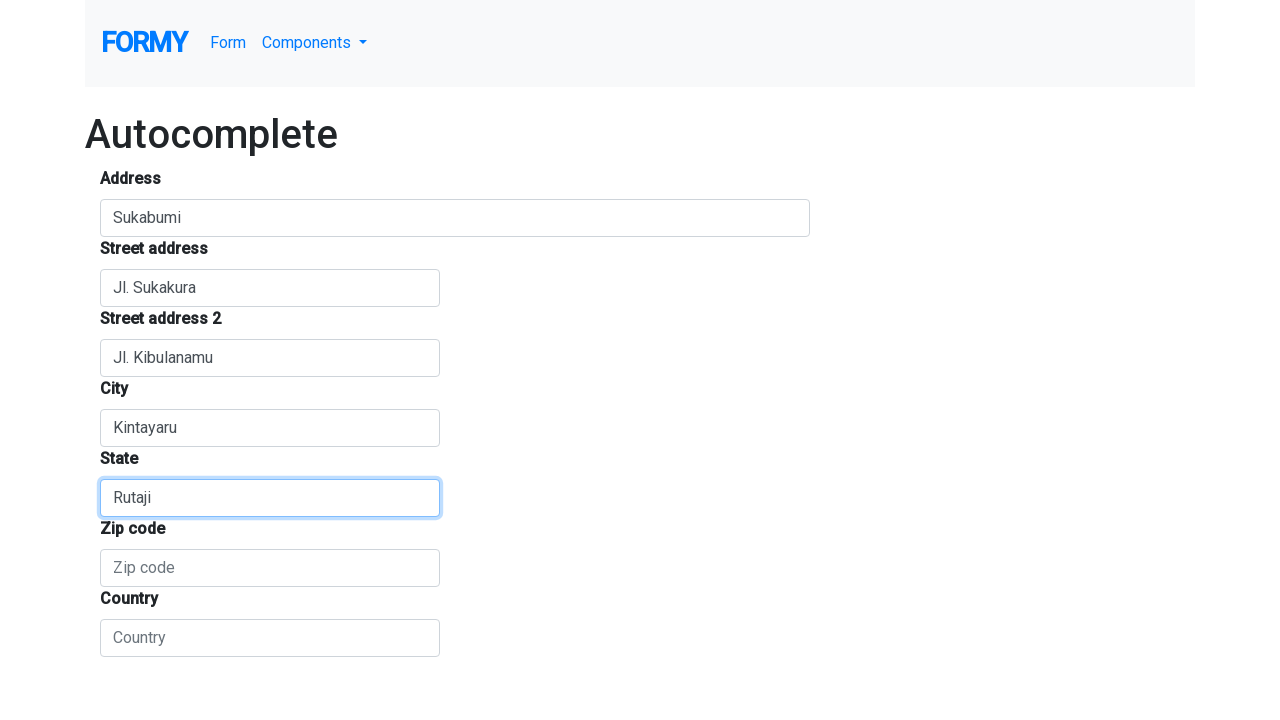

Clicked postal code field at (270, 568) on #postal_code
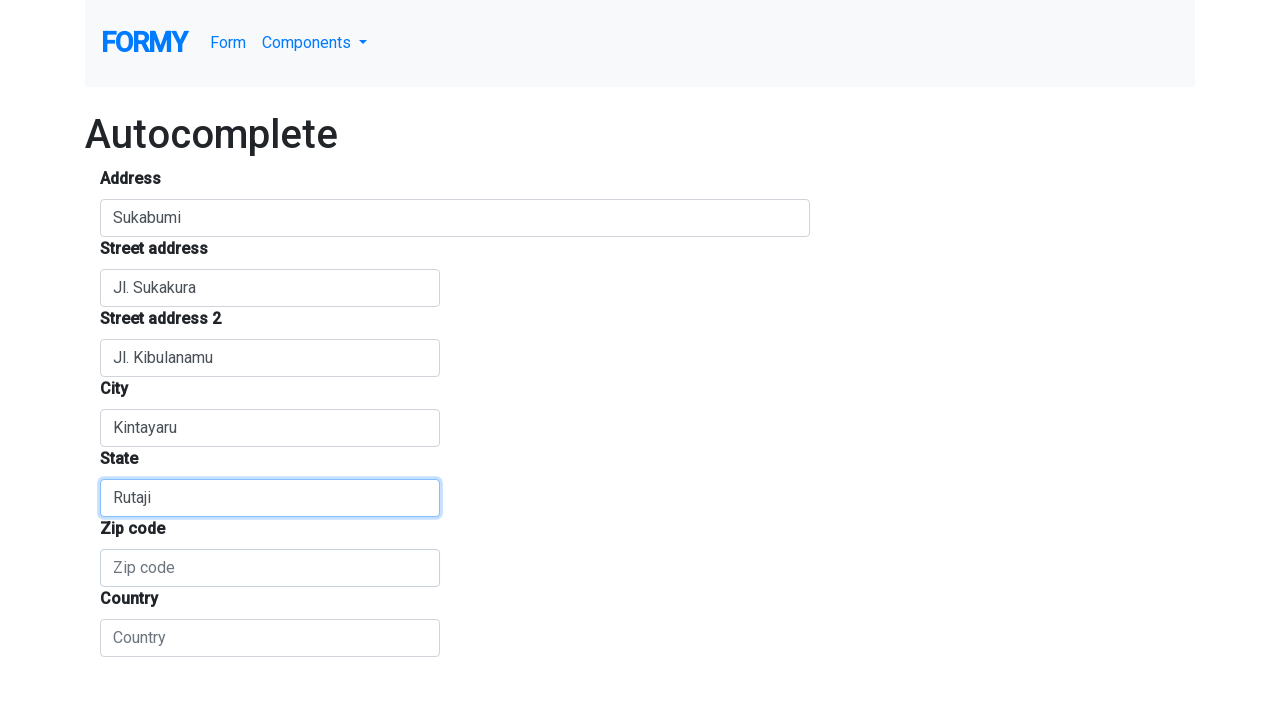

Filled postal code field with '898789' on #postal_code
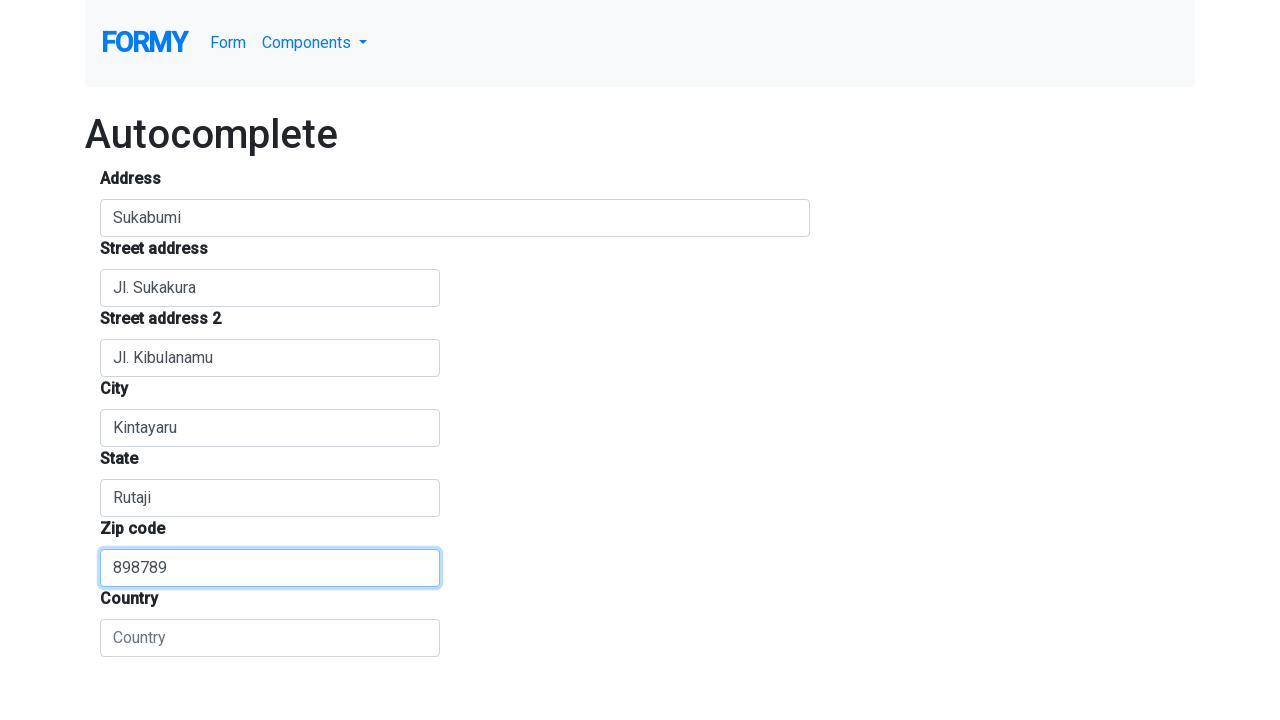

Clicked country field at (270, 638) on #country
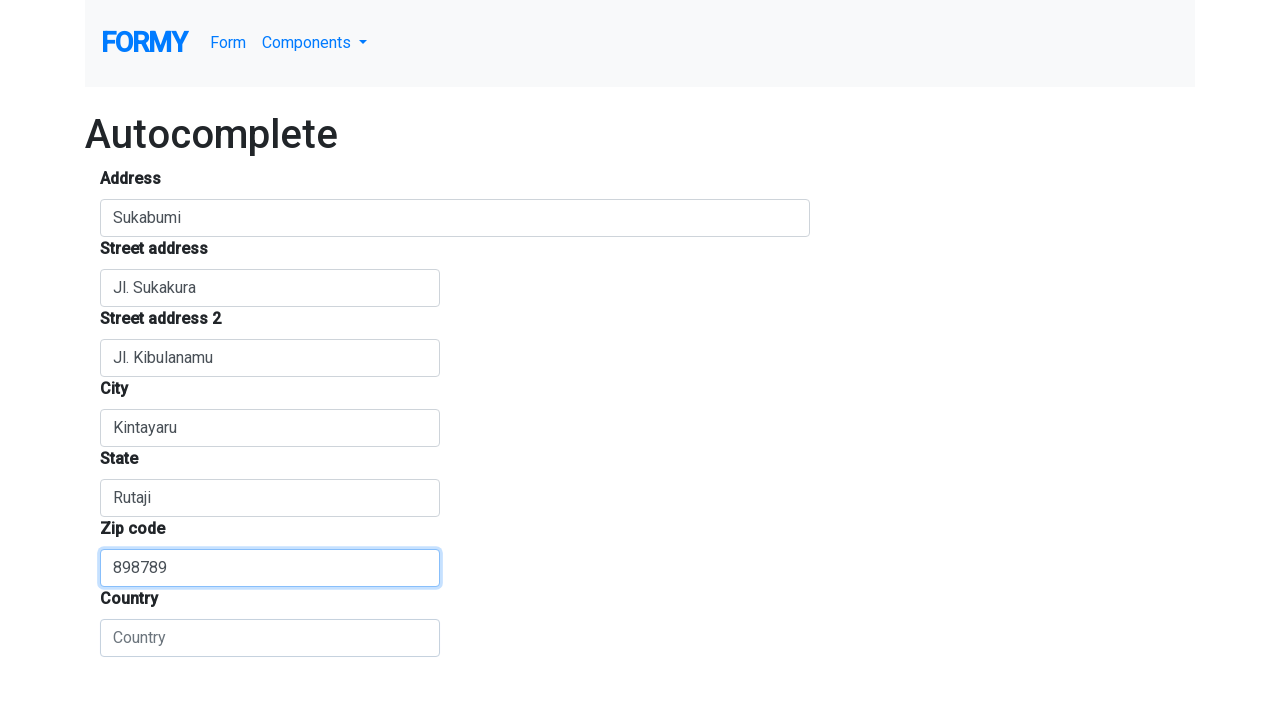

Filled country field with 'Nigeria' on #country
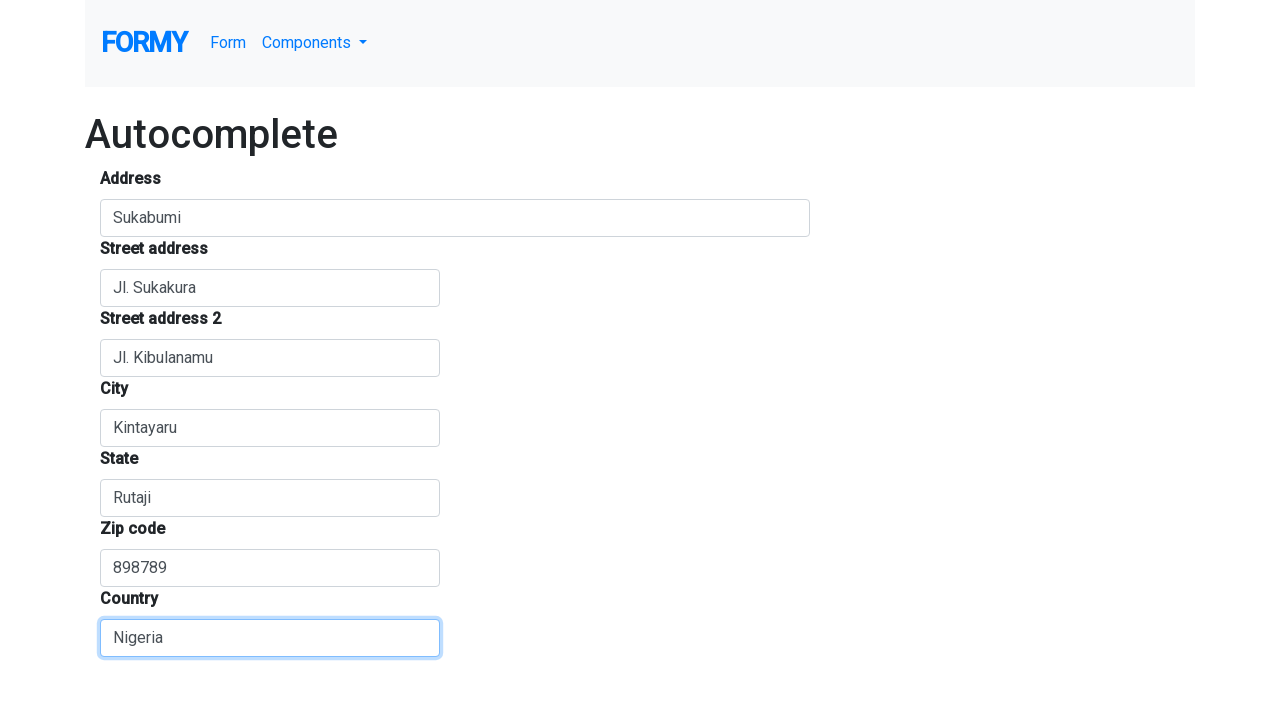

Clicked on form area to complete the autocomplete form at (640, 412) on xpath=(.//*[normalize-space(text()) and normalize-space(.)='Autocomplete'])[2]/f
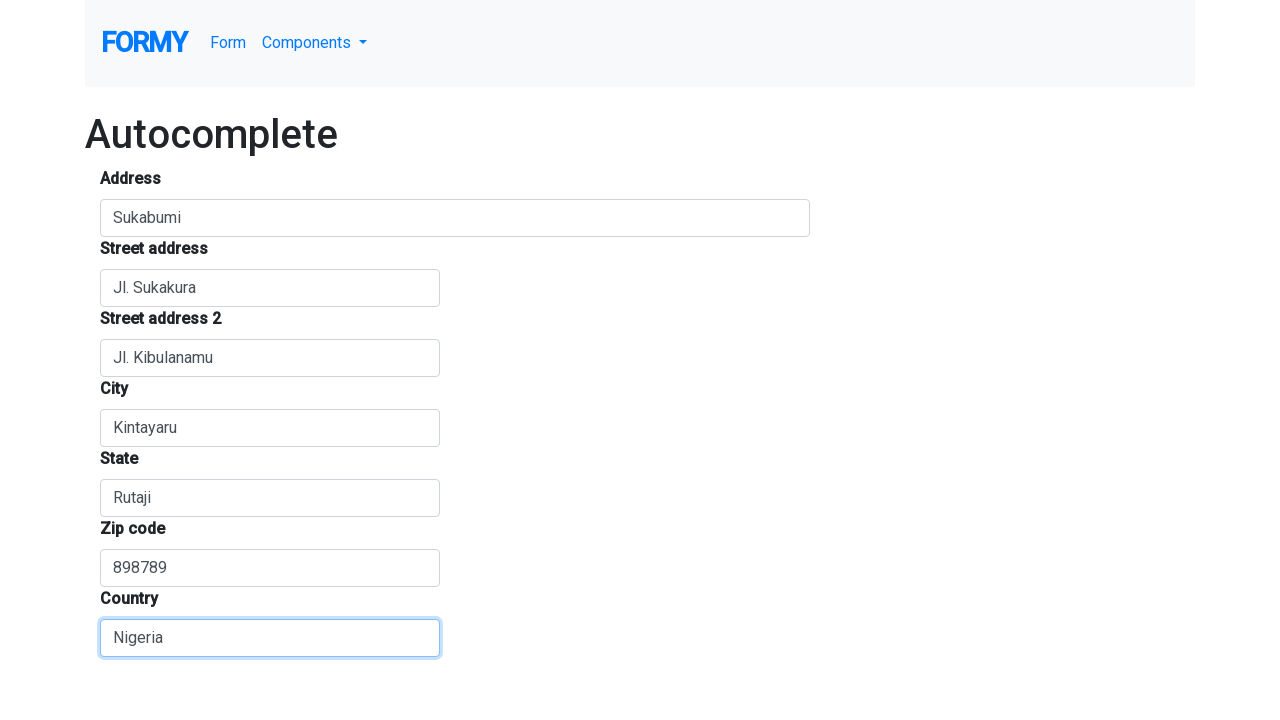

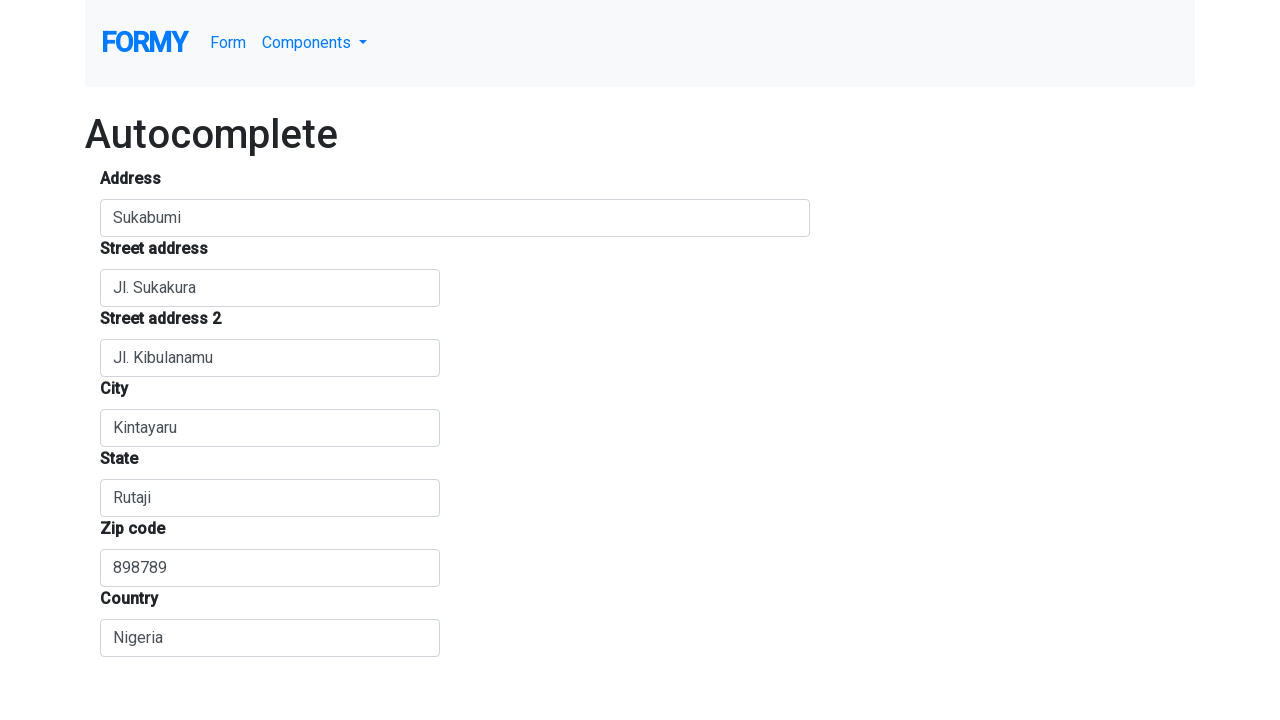